Tests window handling functionality by opening a new window via a link click and switching between windows

Starting URL: https://the-internet.herokuapp.com/windows

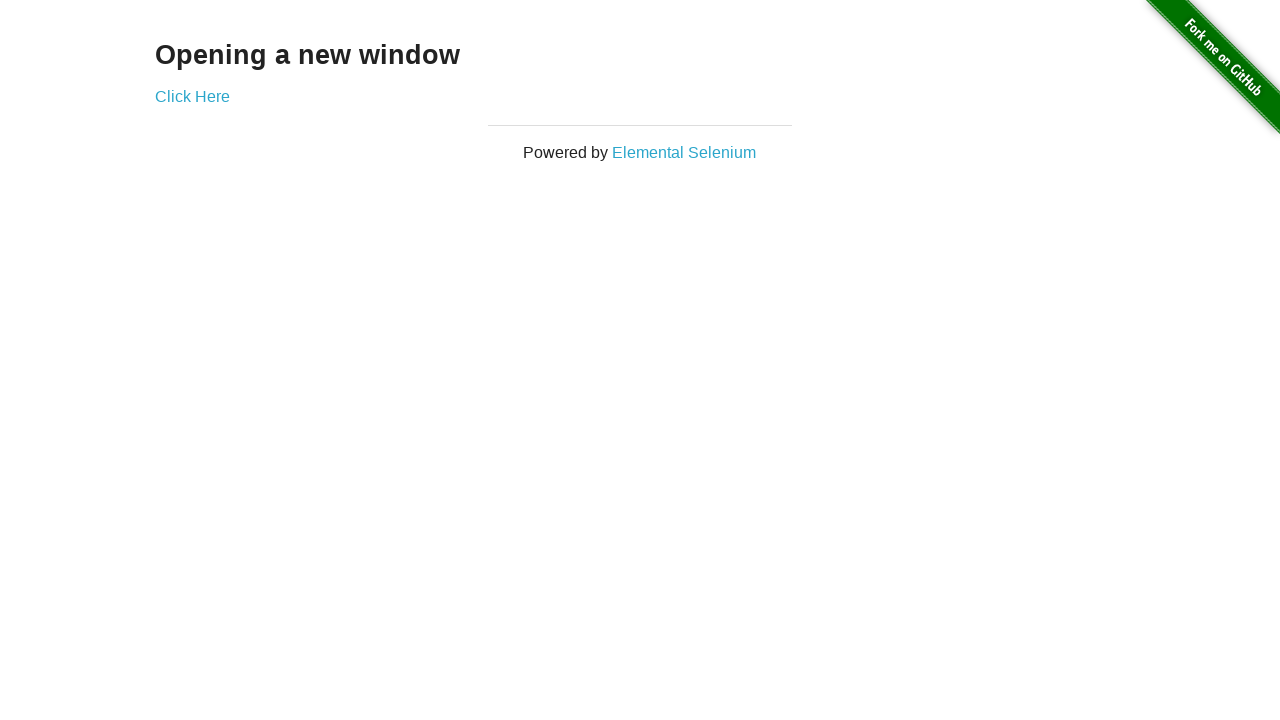

Clicked 'Click Here' link to open new window at (192, 96) on xpath=//a[normalize-space()='Click Here']
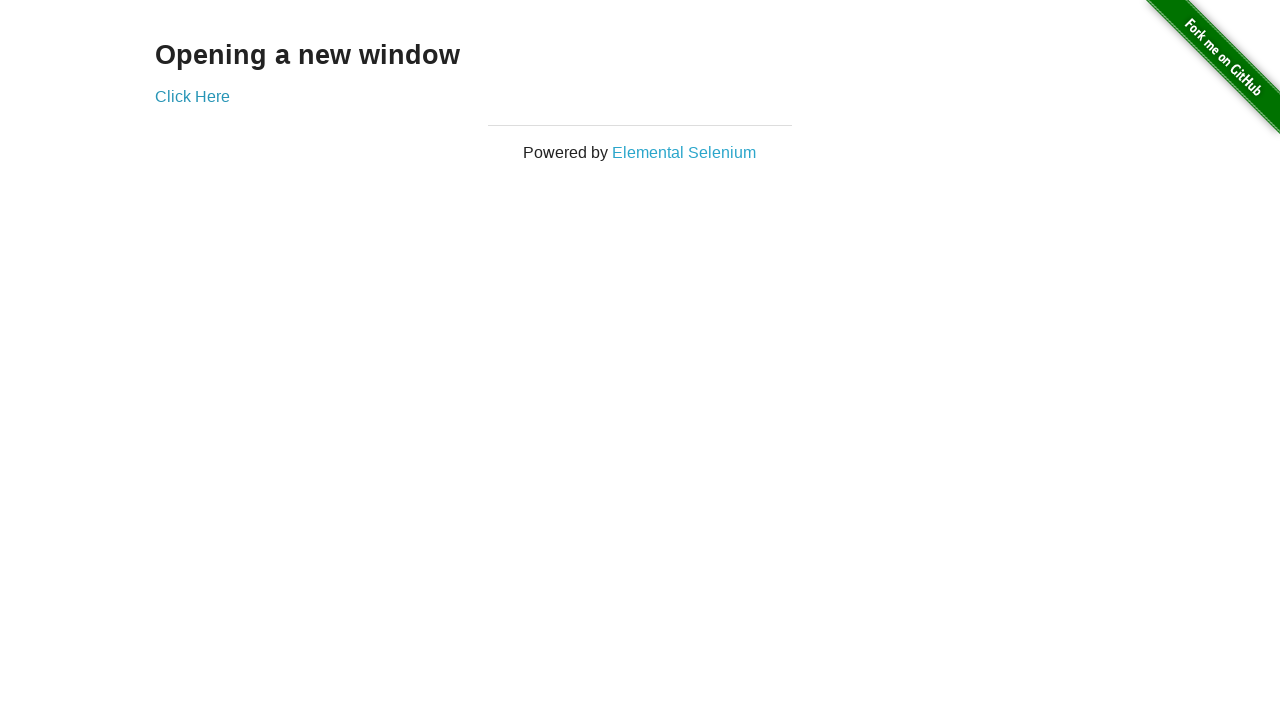

Waited for new window to open
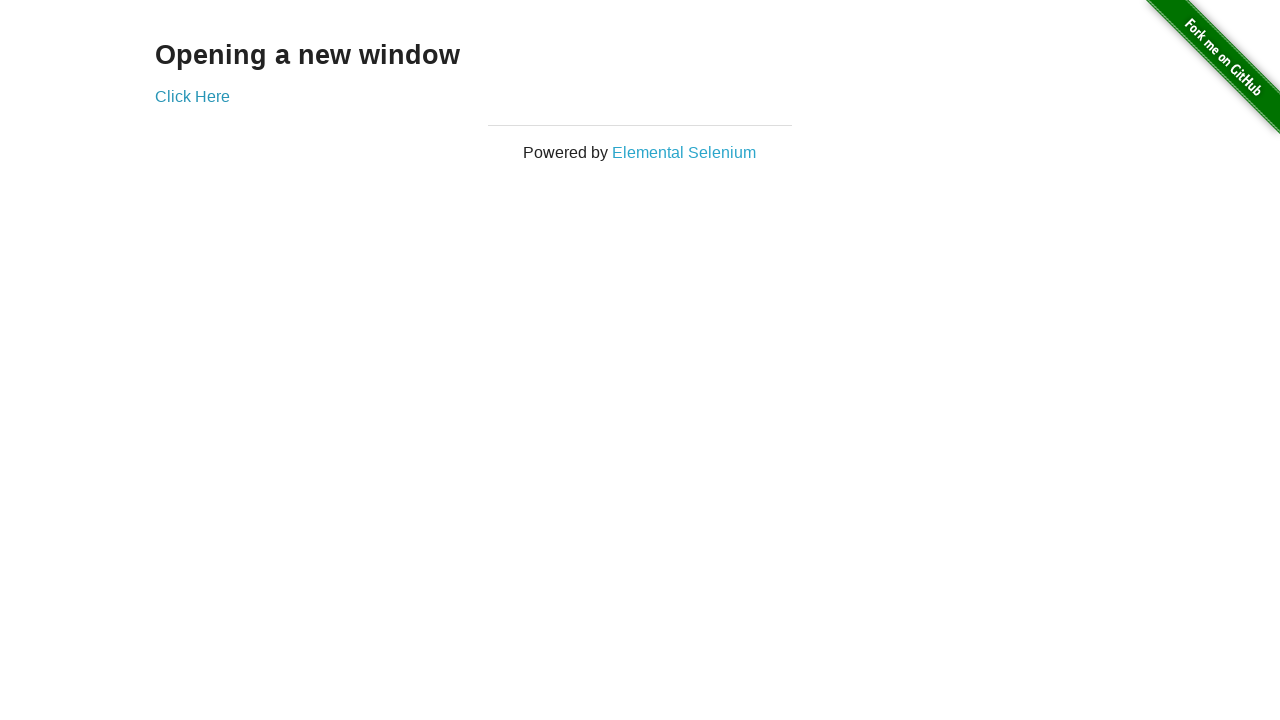

Retrieved all open windows/pages from context
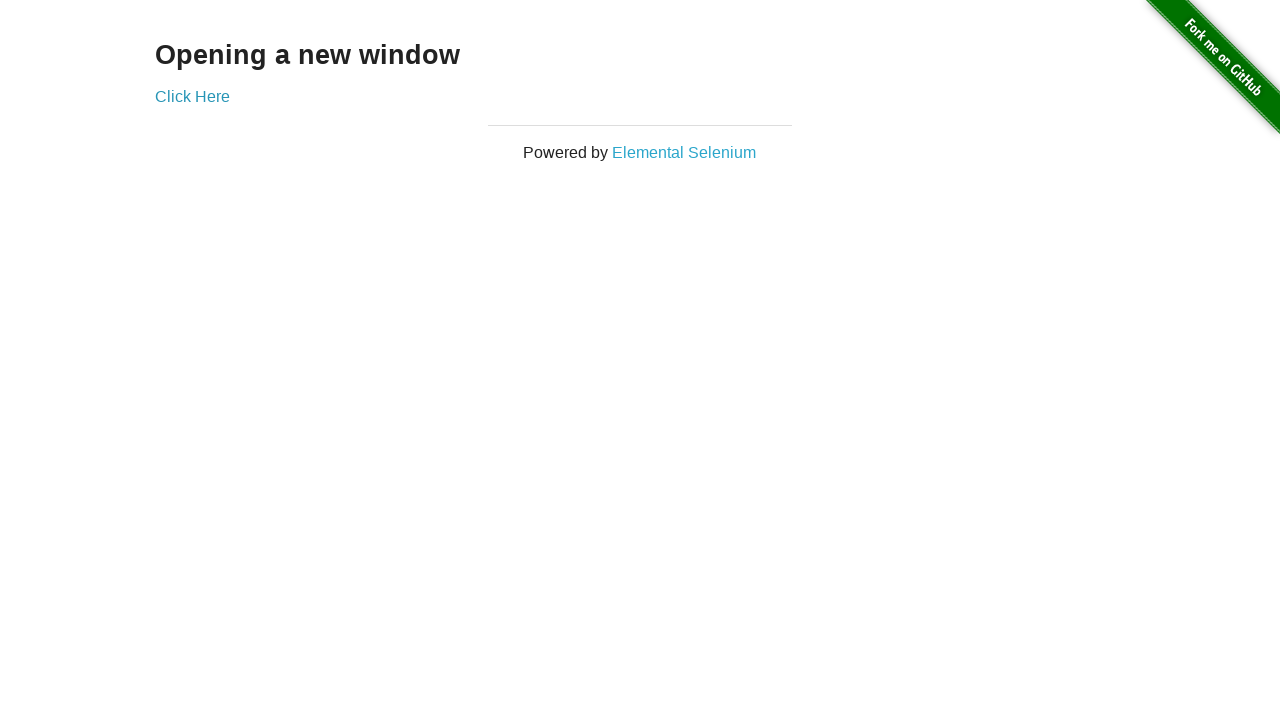

Switched to new window (last page in context)
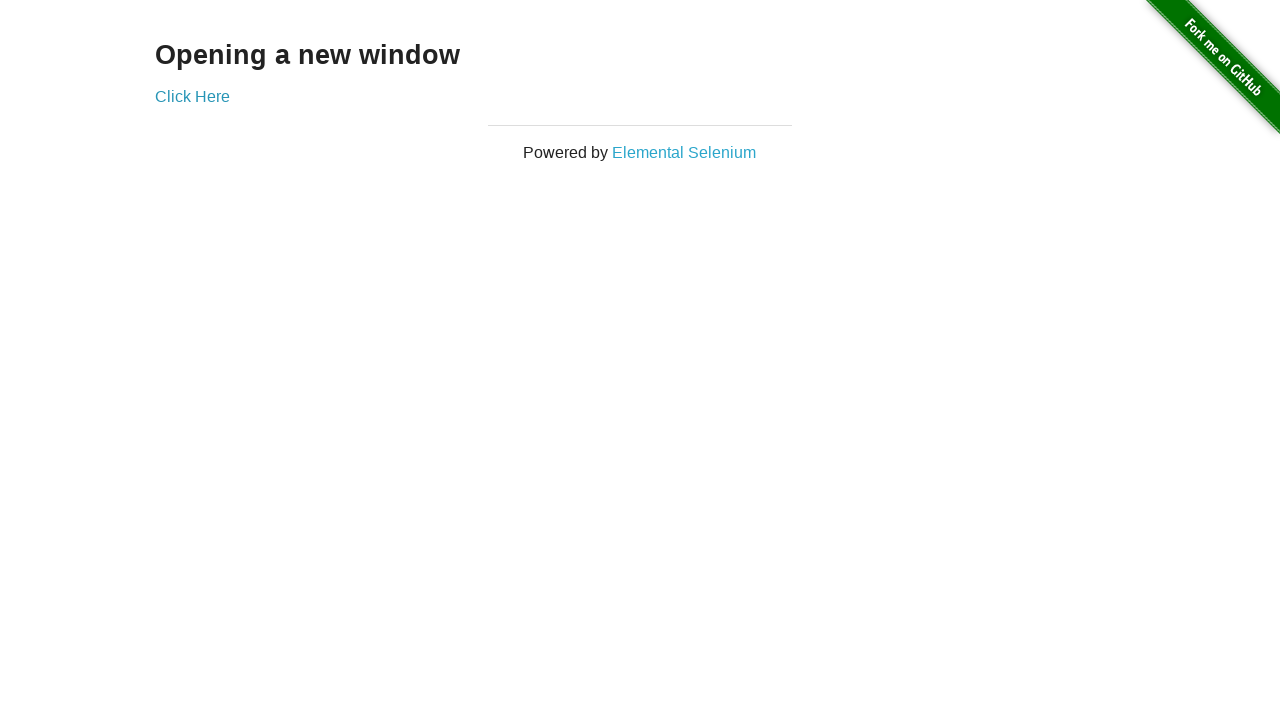

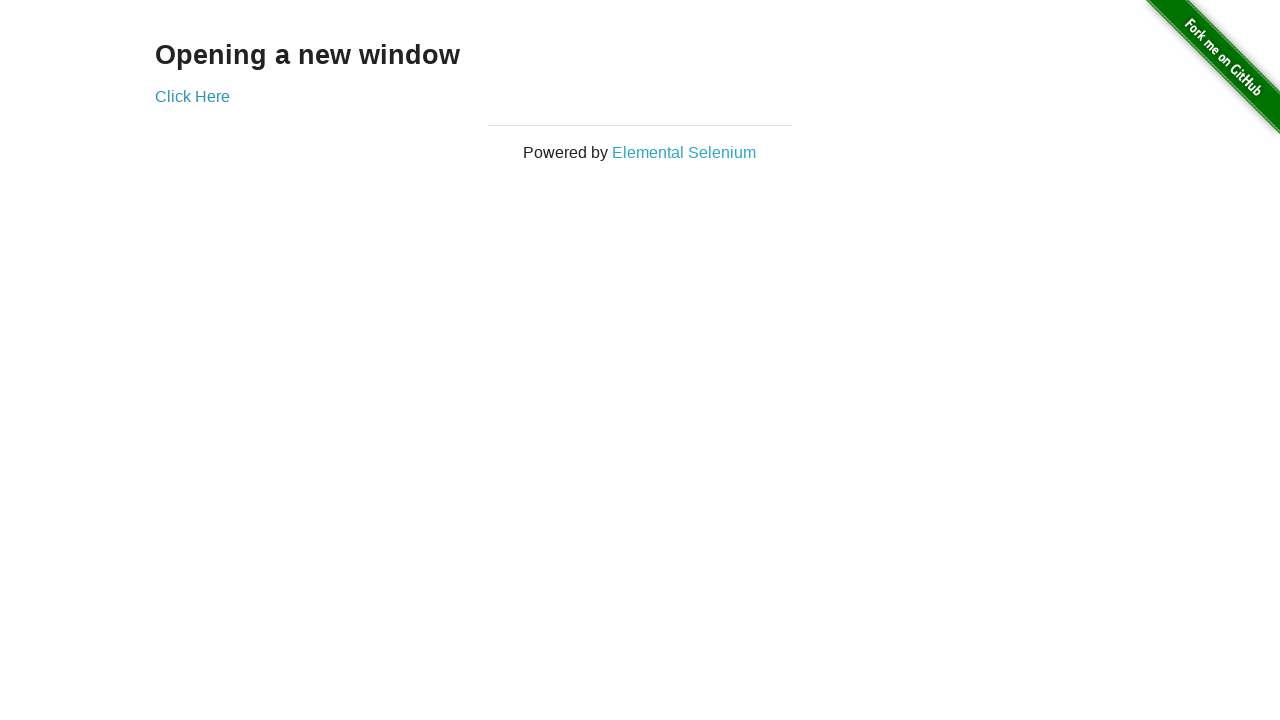